Tests right-click context menu by opening the menu, hovering over the Quit option, and verifying the hover state is applied.

Starting URL: http://swisnl.github.io/jQuery-contextMenu/demo.html

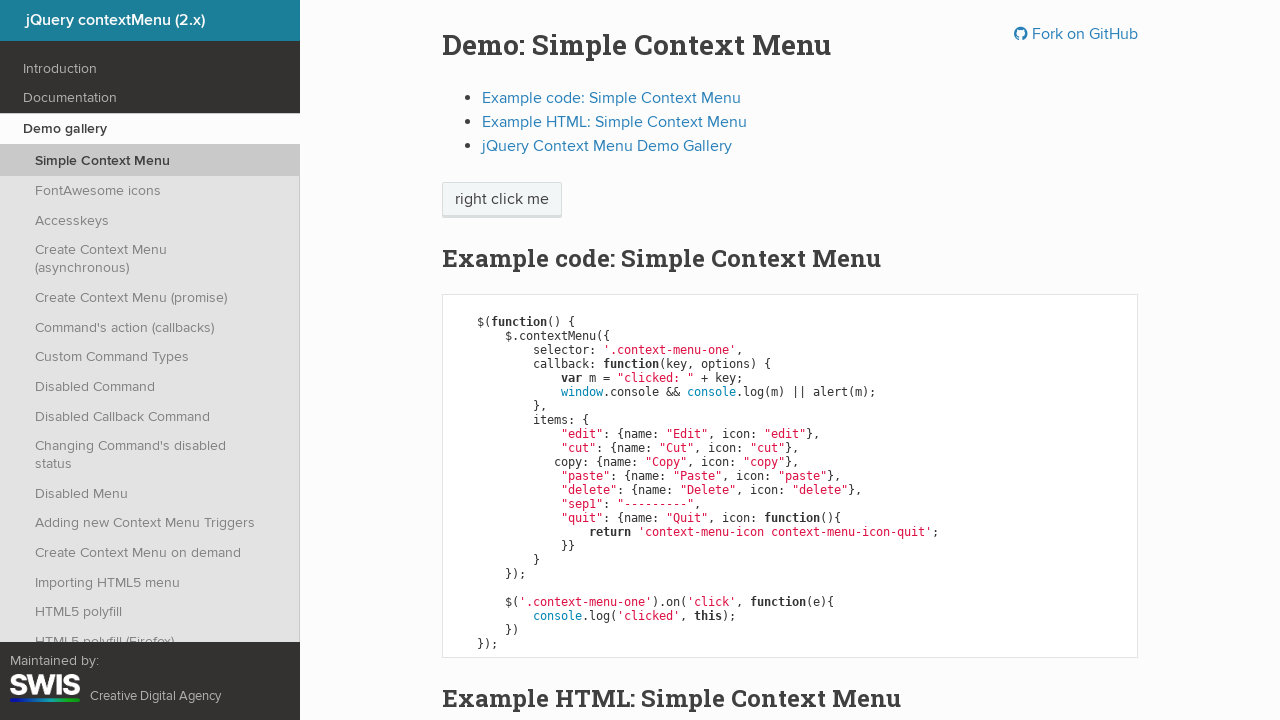

Right-clicked on 'right click me' element to open context menu at (502, 200) on xpath=//span[text()='right click me']
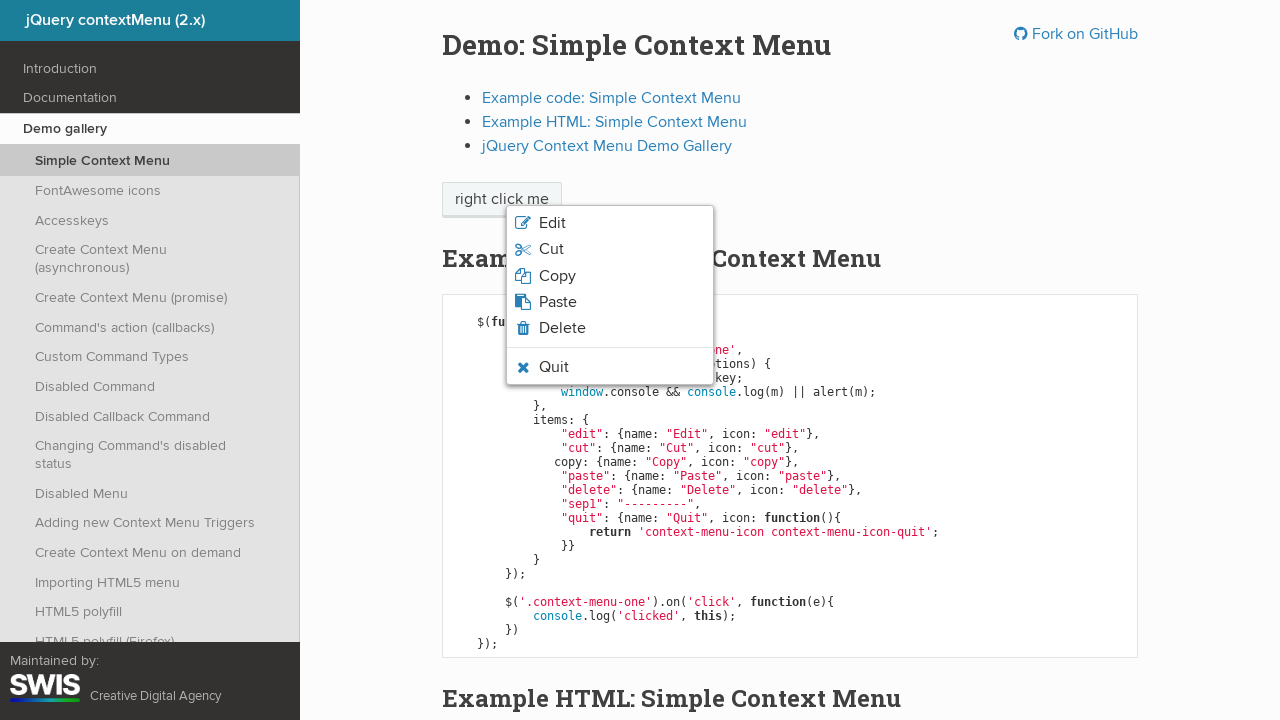

Verified Quit menu item is visible in context menu
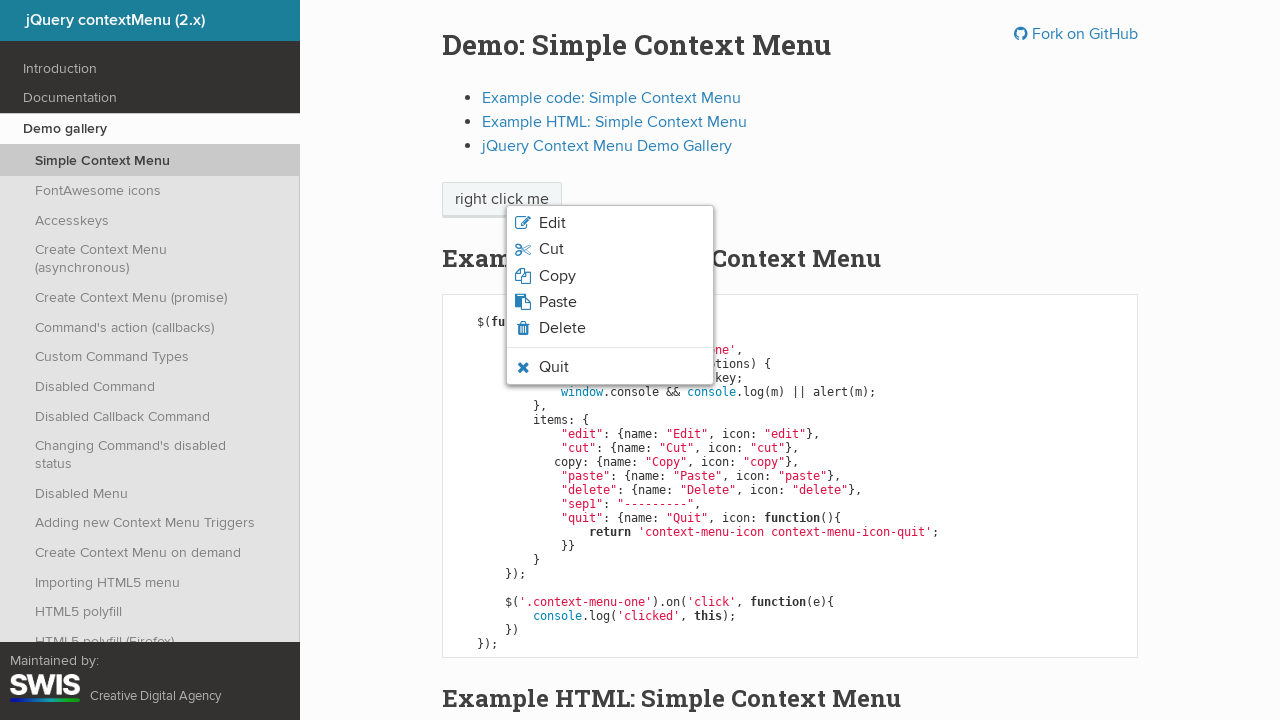

Hovered over Quit menu item at (610, 367) on li.context-menu-icon-quit
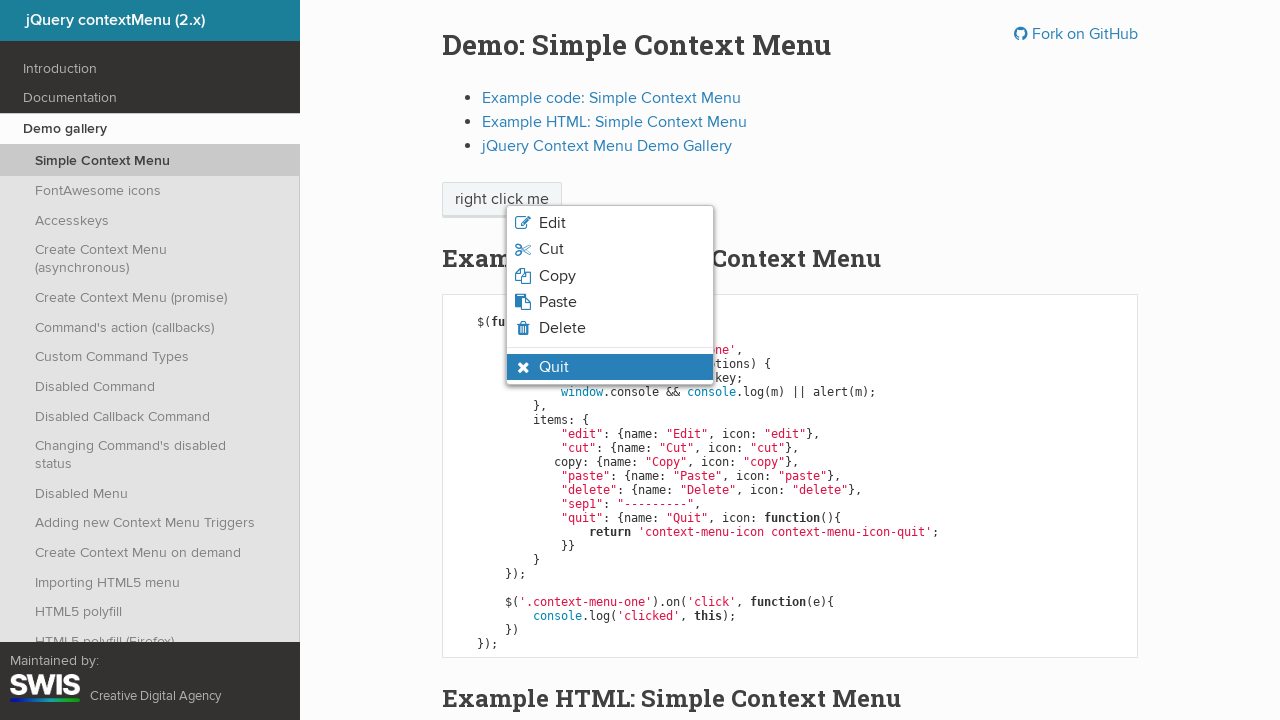

Verified Quit menu item has hover state applied (context-menu-visible and context-menu-hover classes)
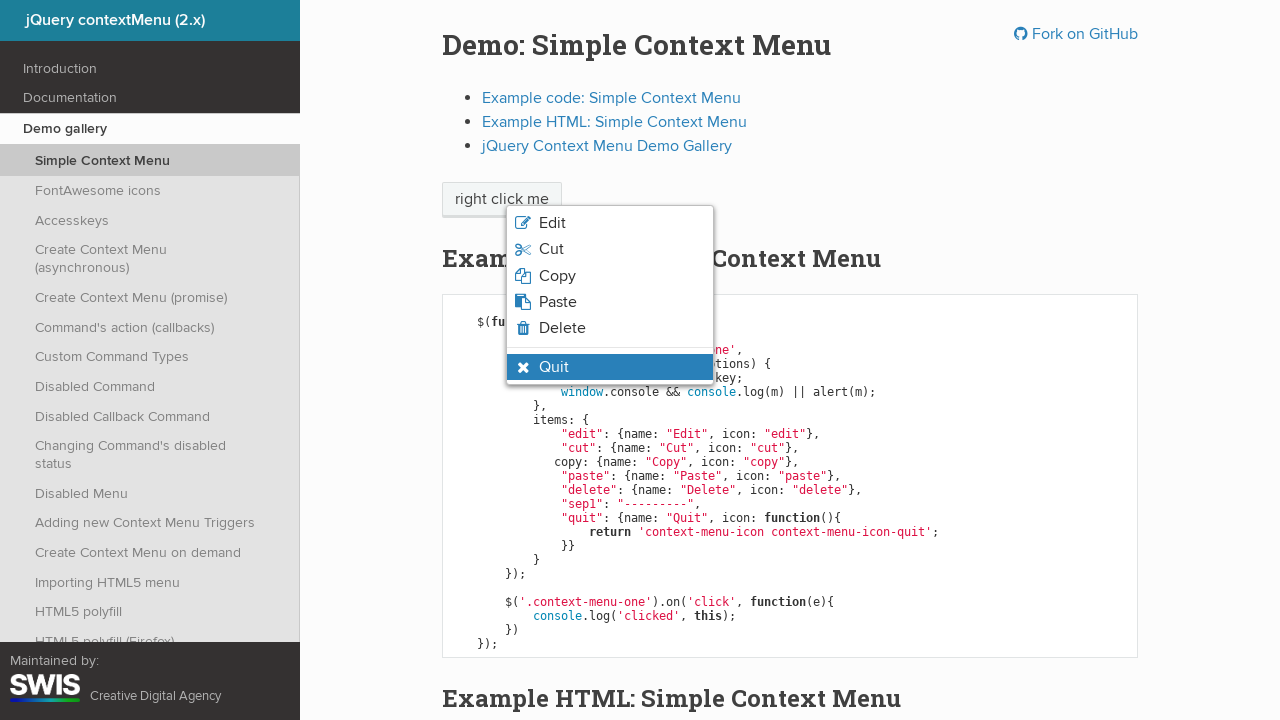

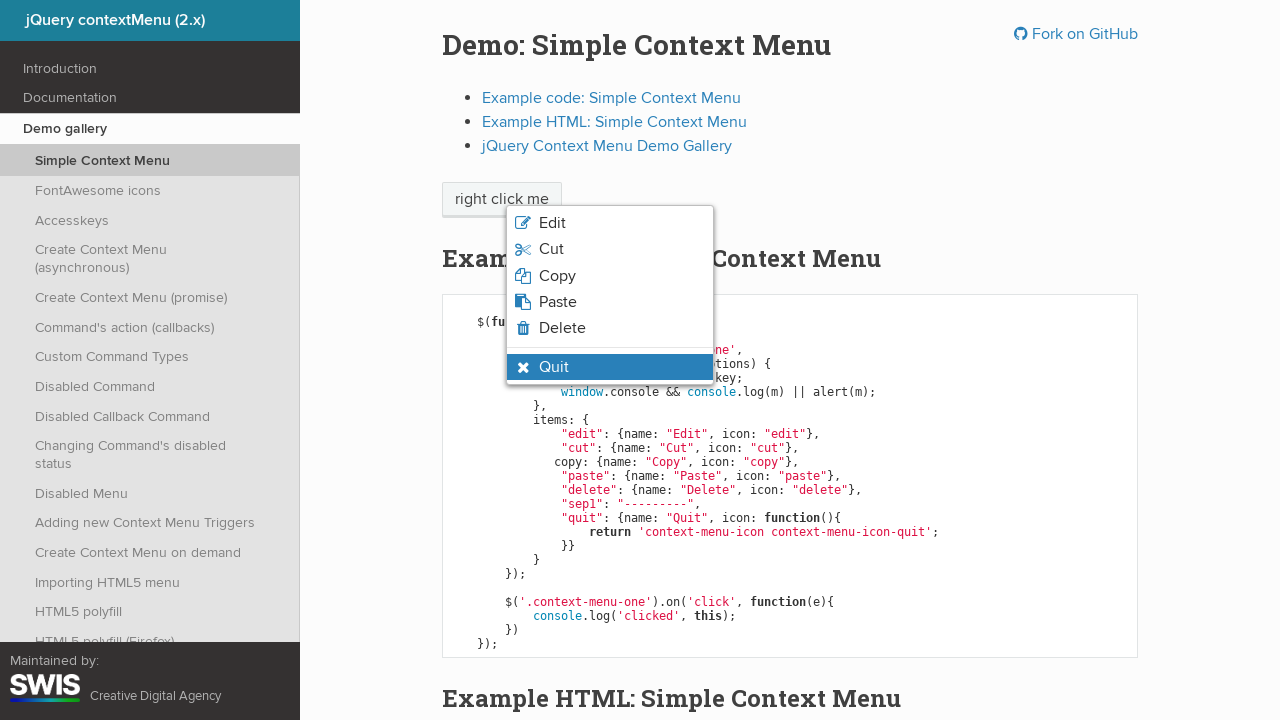